Navigates to Find a park page and clicks on the A-Z park list link to verify it redirects to the alphabetical park listing page.

Starting URL: https://bcparks.ca/

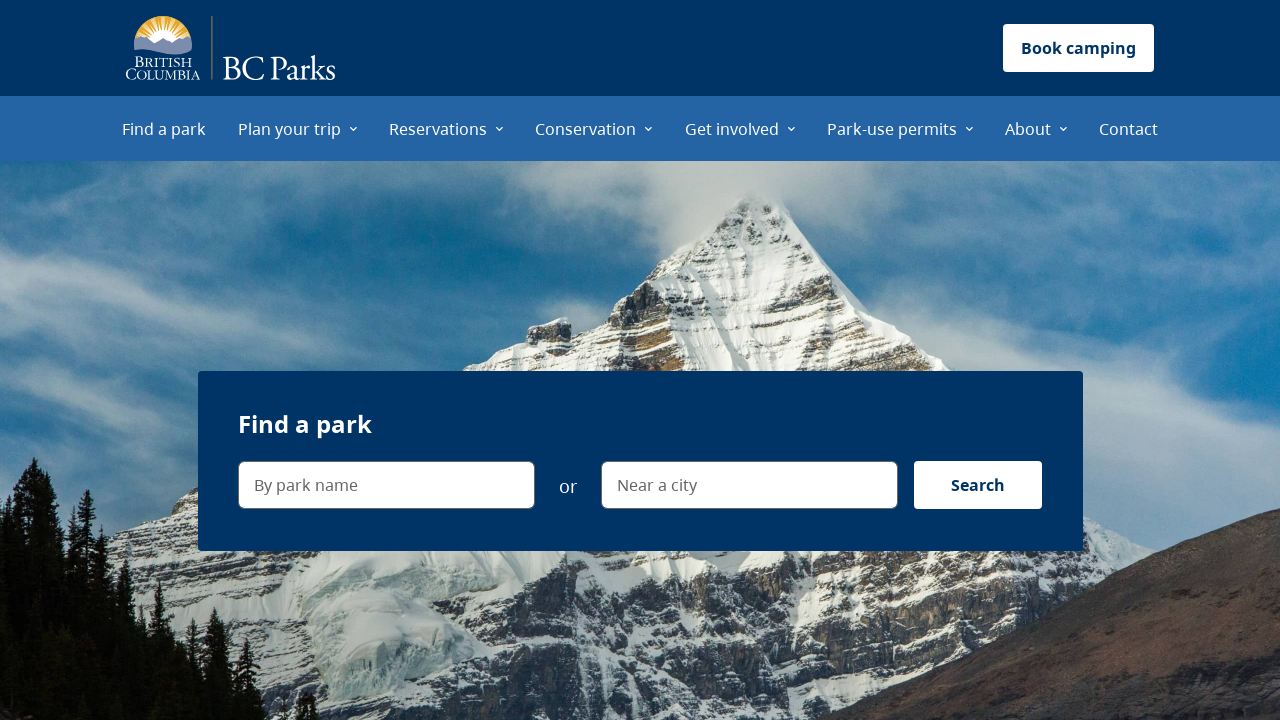

Clicked on 'Find a park' menu item at (164, 128) on internal:role=menuitem[name="Find a park"i]
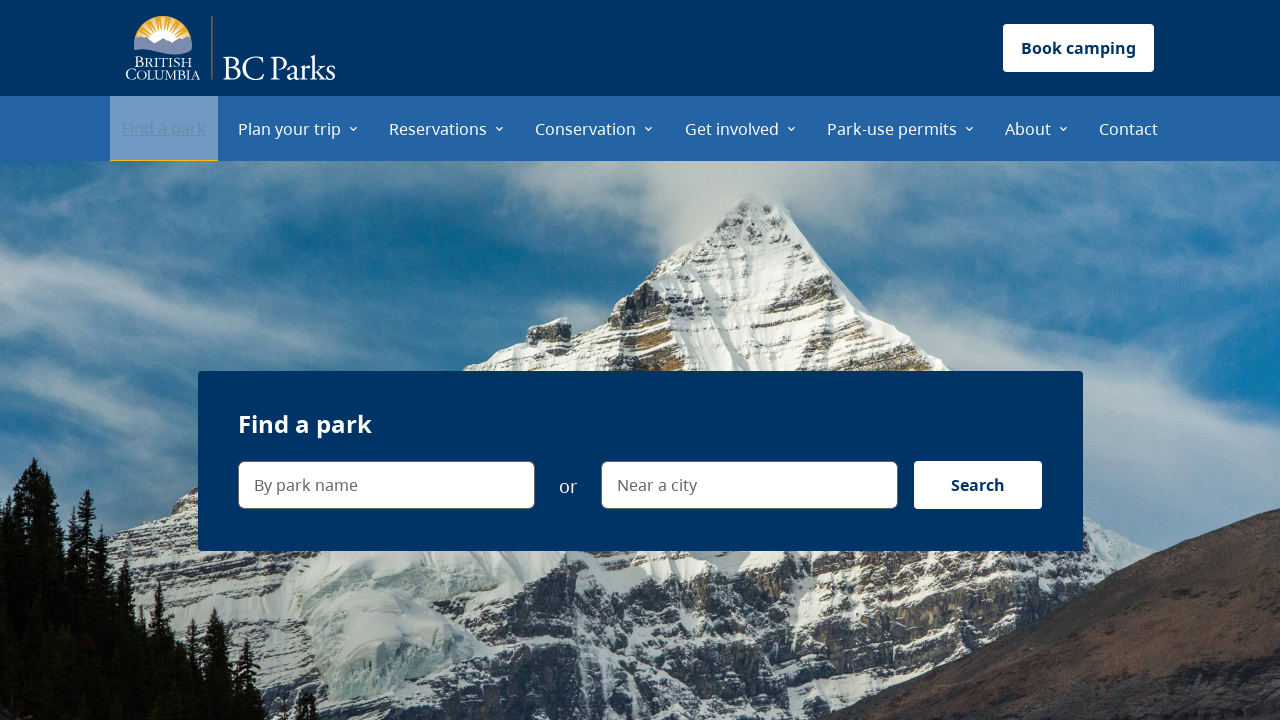

Waited for page to fully load (networkidle)
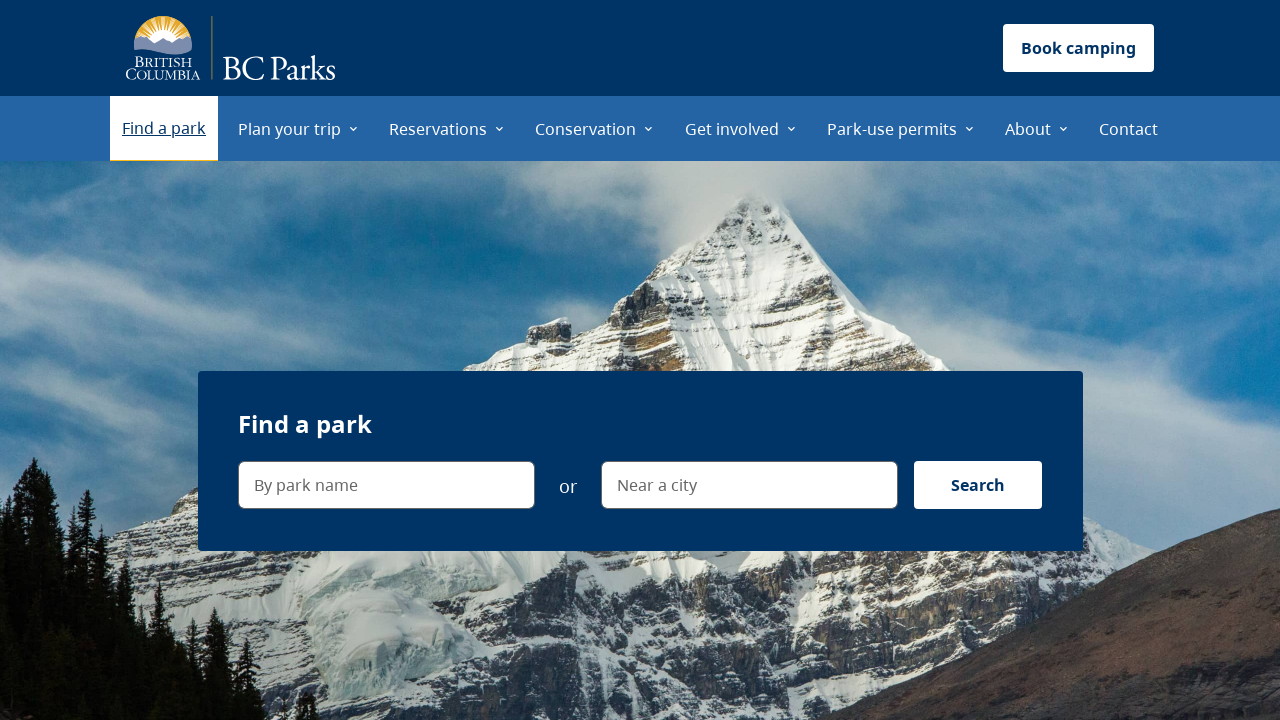

Verified navigation to Find a park page (https://bcparks.ca/find-a-park/)
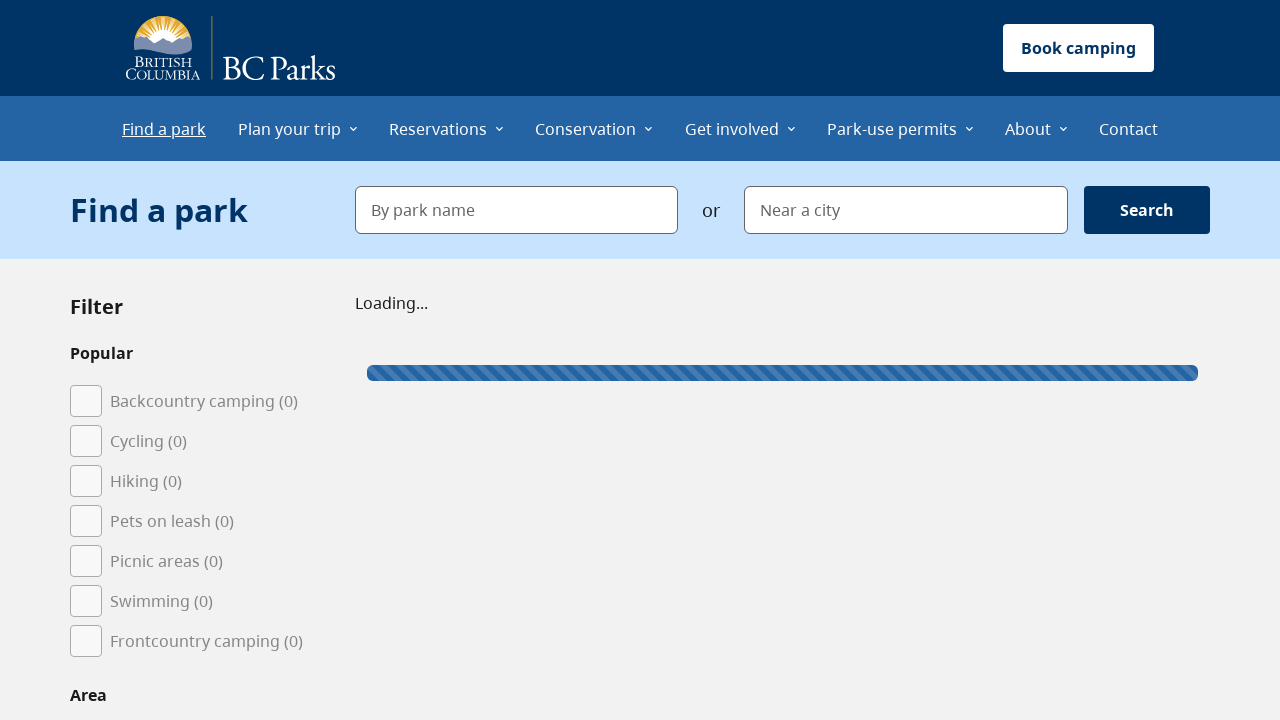

Clicked on 'A–Z park list' link at (116, 361) on internal:role=link[name="A–Z park list"i]
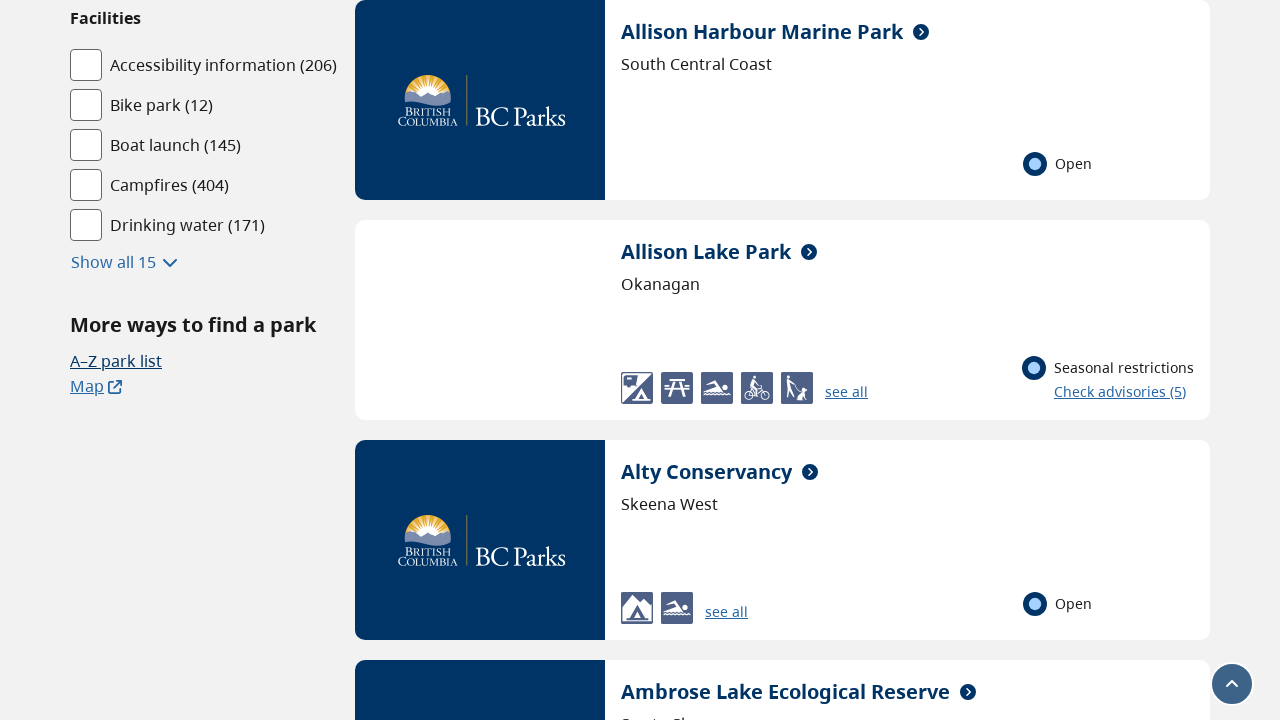

Verified redirect to alphabetical park listing page (https://bcparks.ca/find-a-park/a-z-list/)
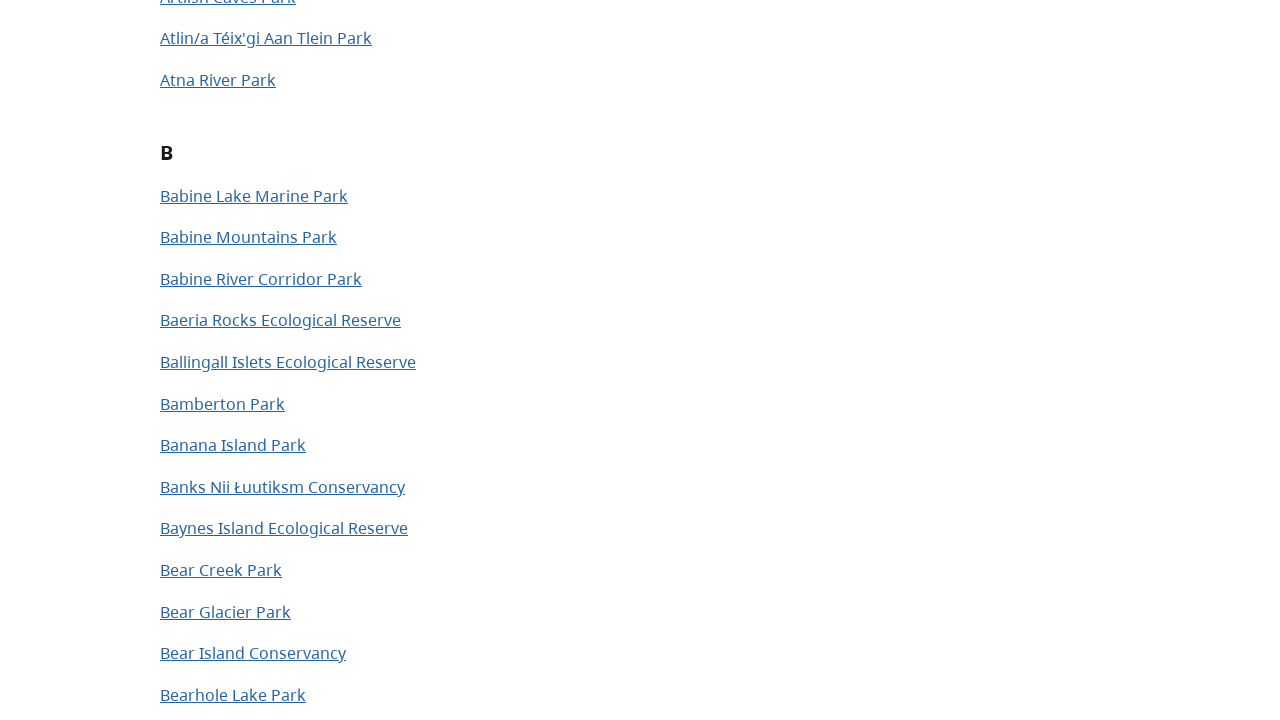

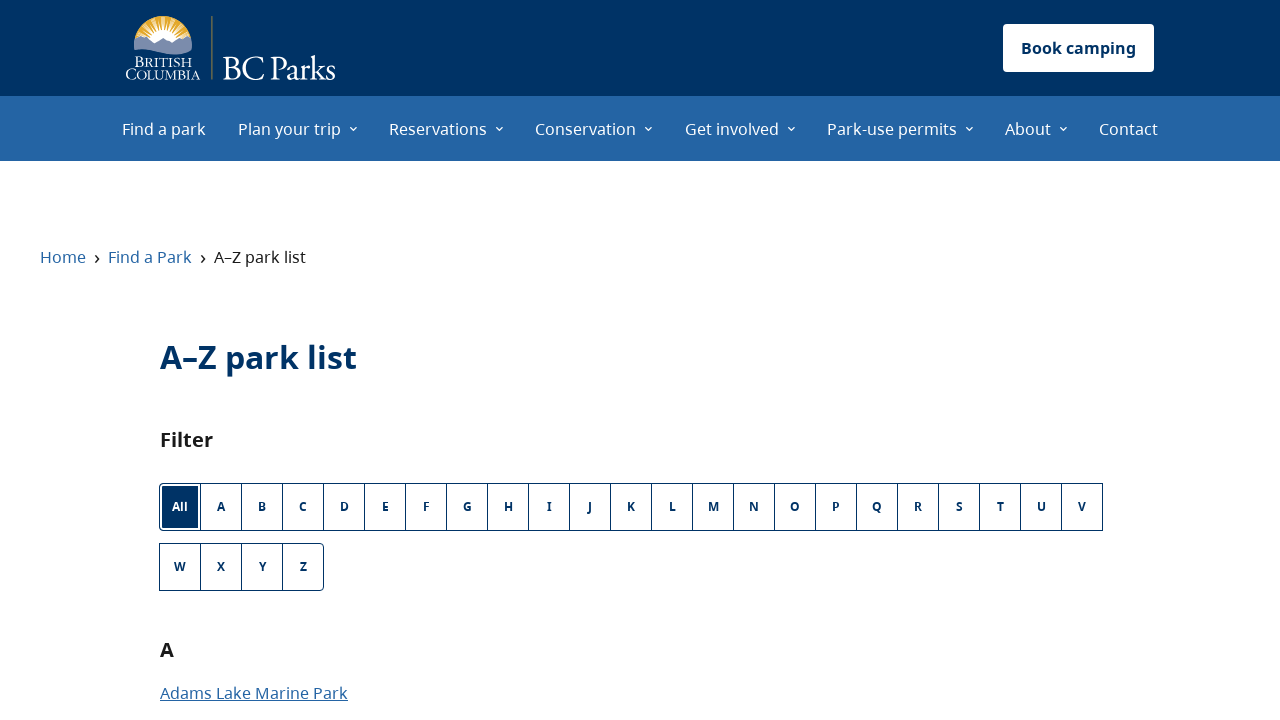